Tests double-click functionality on W3Schools by entering text in an input field and double-clicking a button to copy the text

Starting URL: https://www.w3schools.com/tags/tryit.asp?filename=tryhtml5_ev_ondblclick3

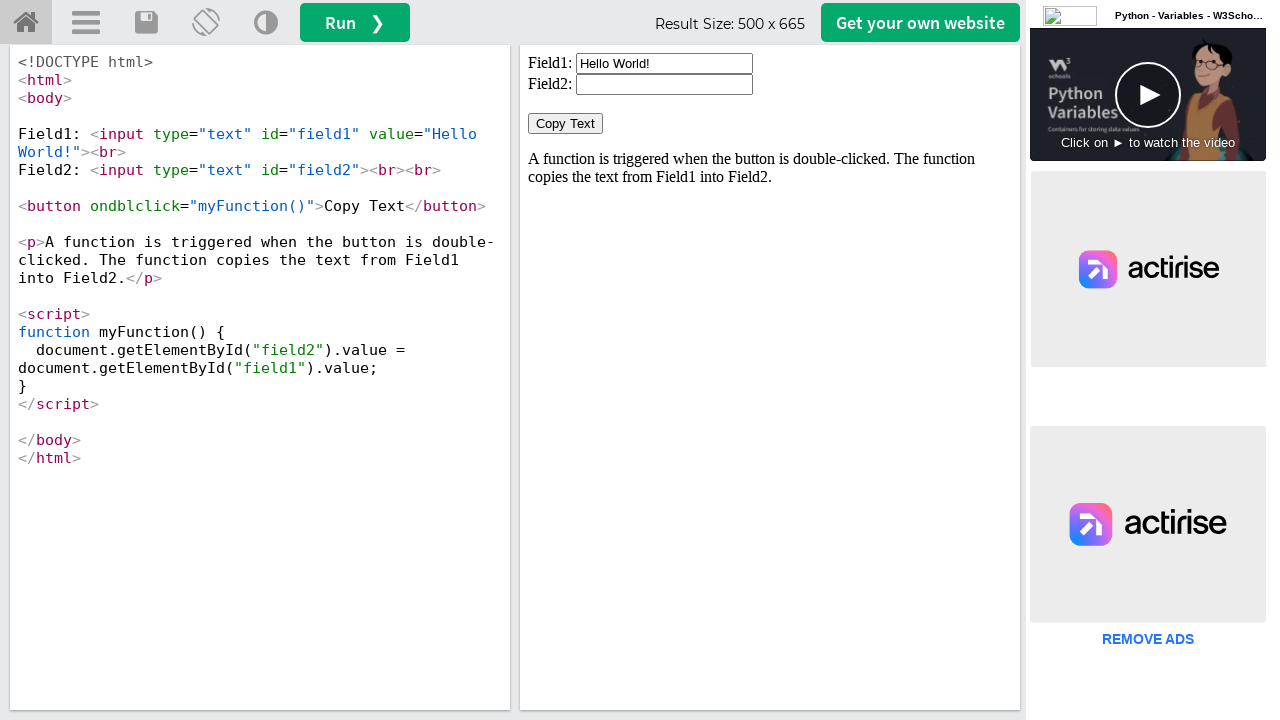

Located the iframe containing the result
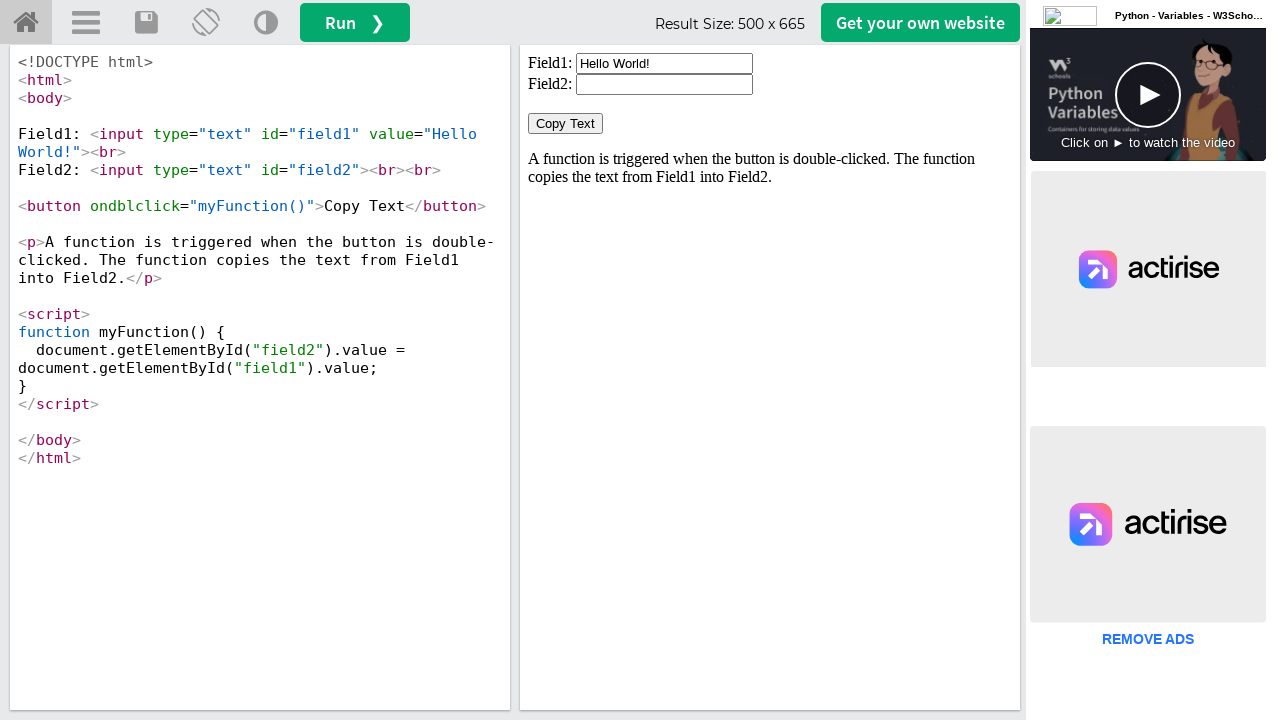

Cleared the input field on #iframeResult >> internal:control=enter-frame >> xpath=//input[@id='field1']
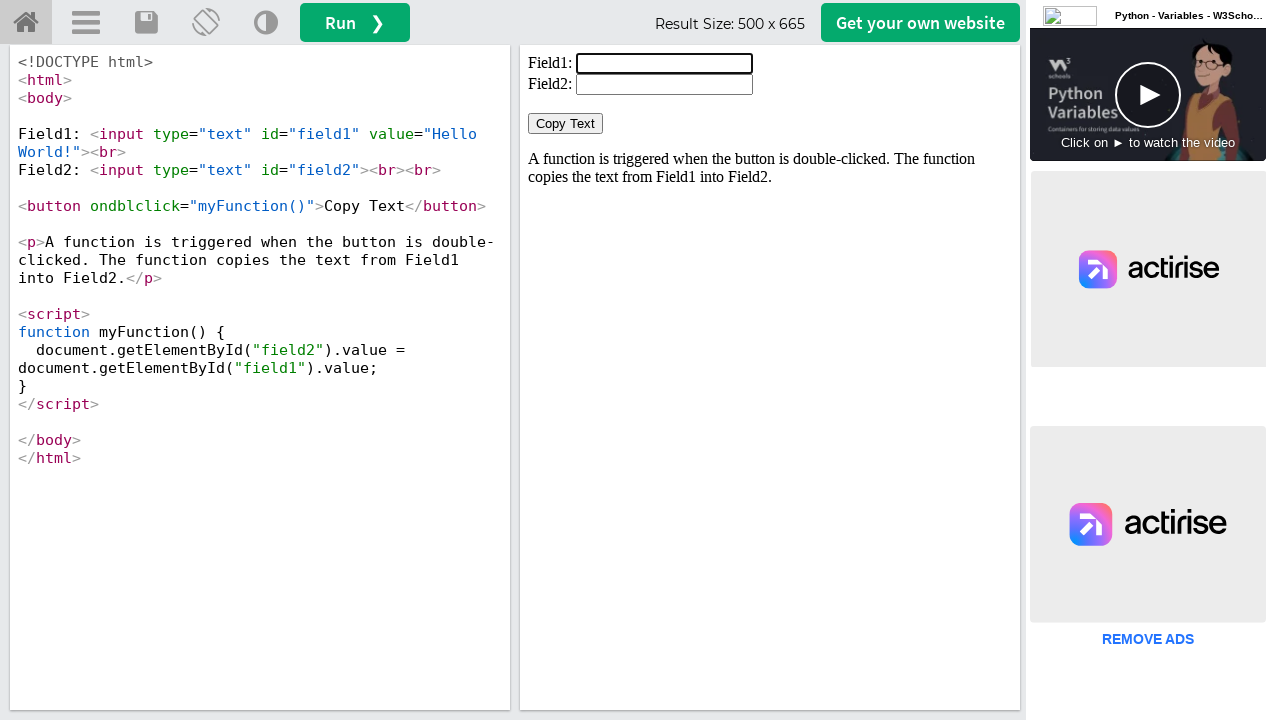

Filled input field with 'welcome' on #iframeResult >> internal:control=enter-frame >> xpath=//input[@id='field1']
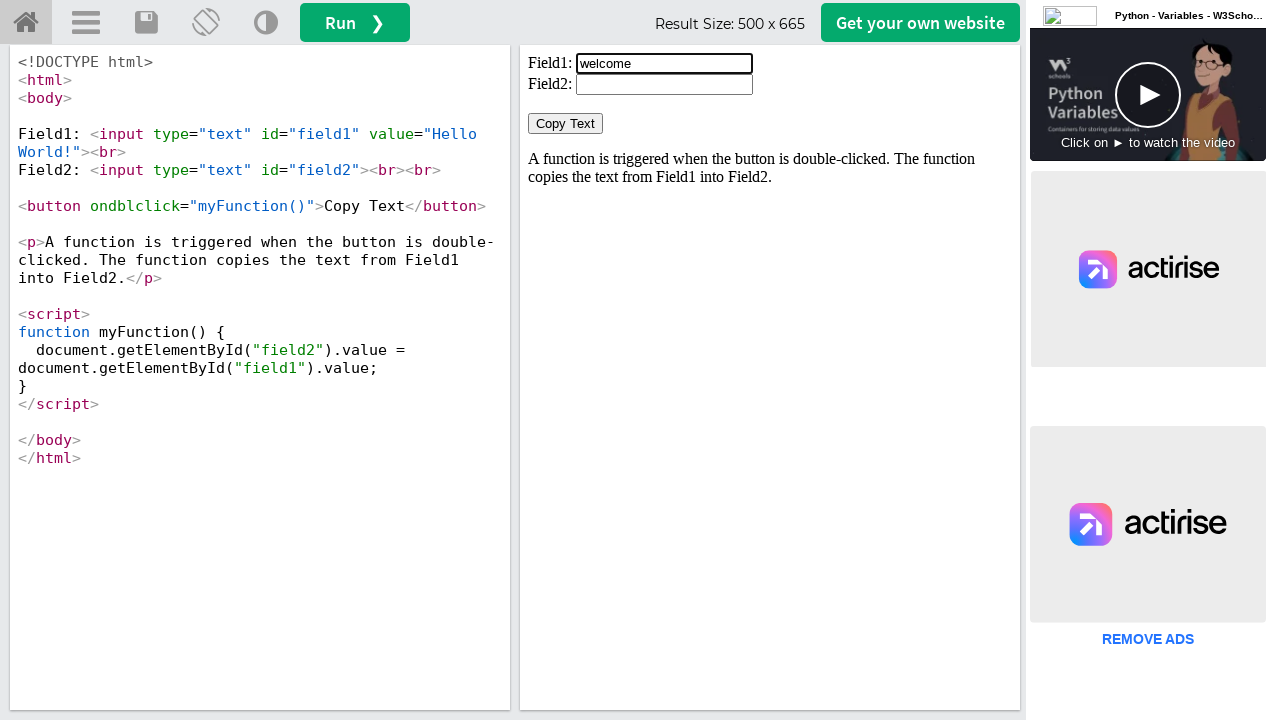

Double-clicked the Copy Text button at (566, 124) on #iframeResult >> internal:control=enter-frame >> xpath=//button[normalize-space(
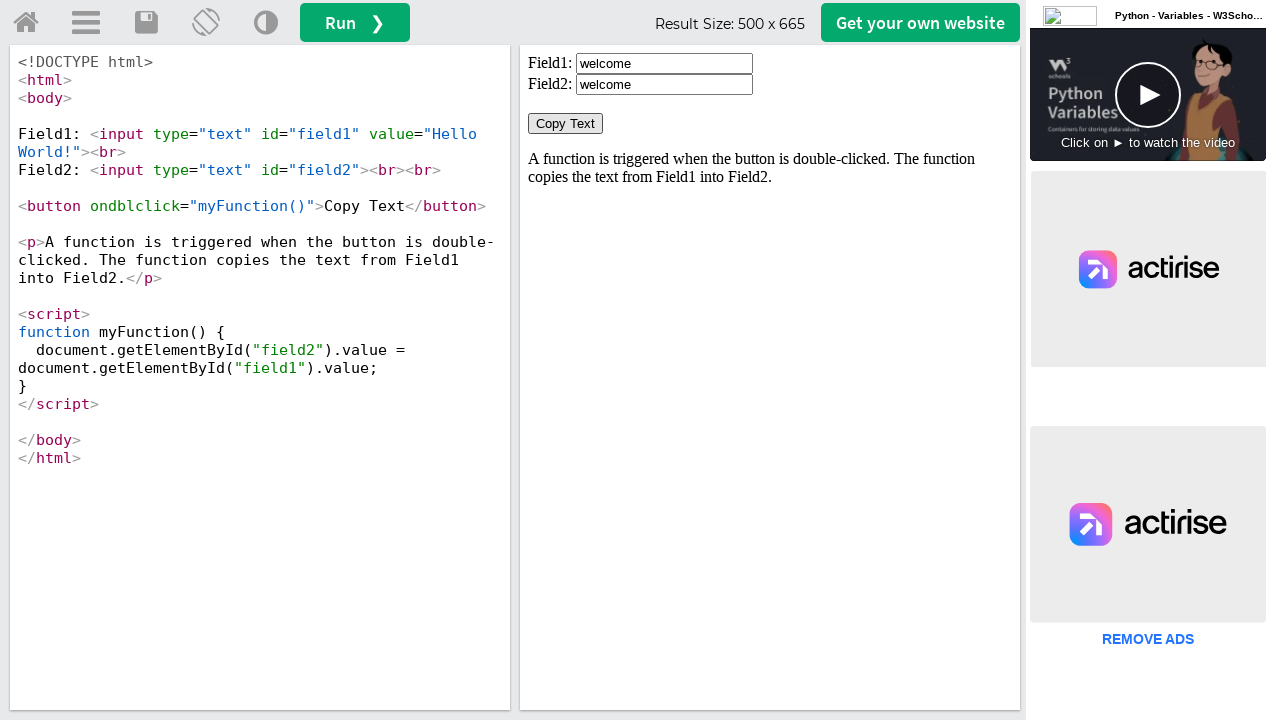

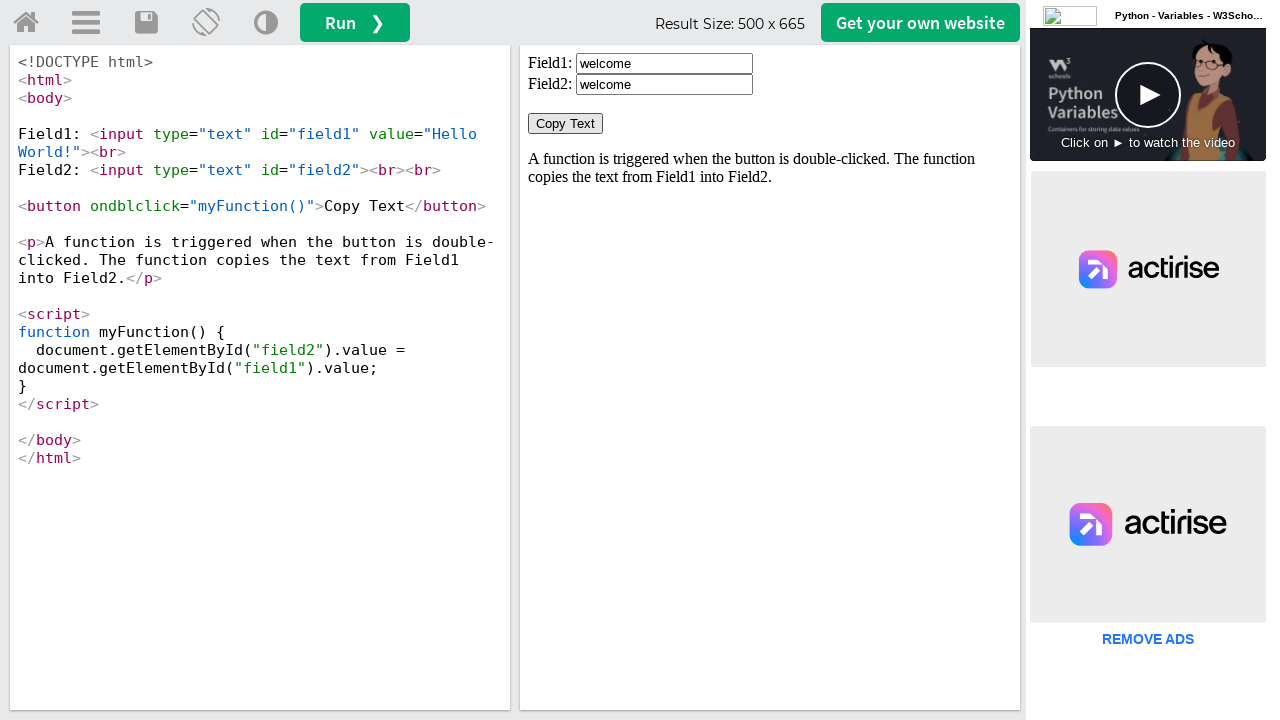